Tests slider functionality by dragging the slider handle to different positions

Starting URL: http://demoqa.com/slider/

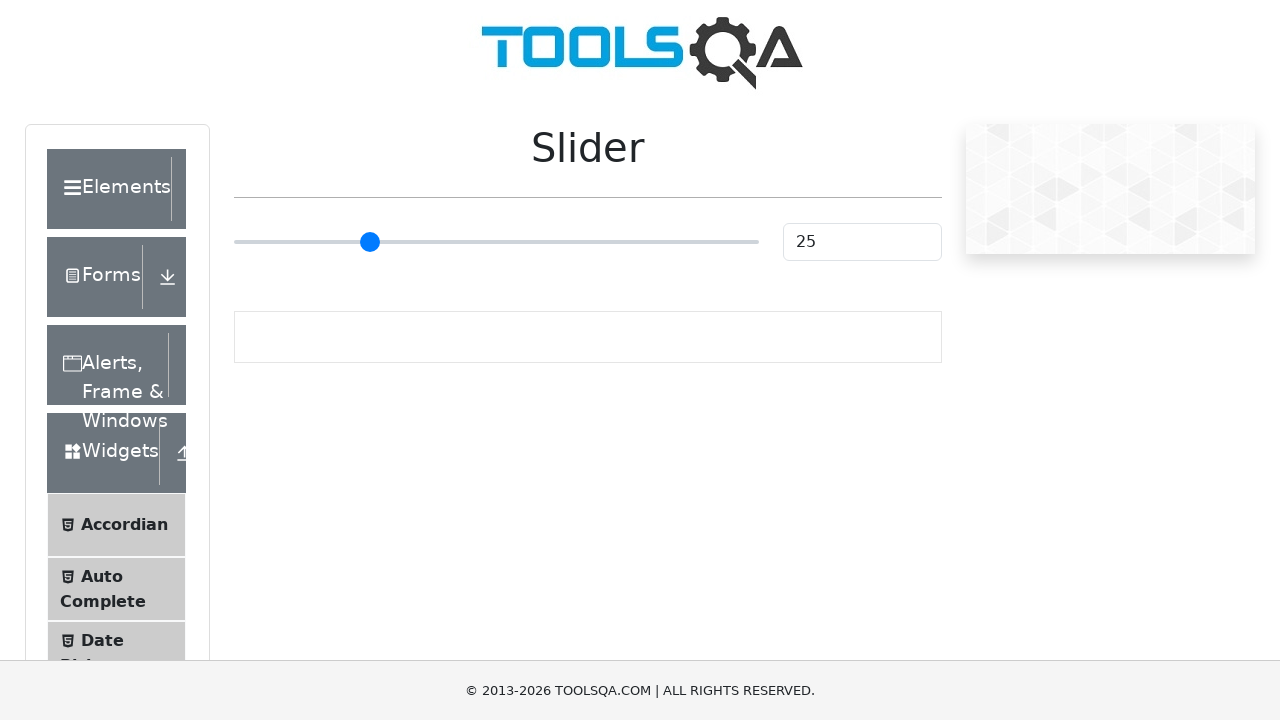

Waited for slider to be visible
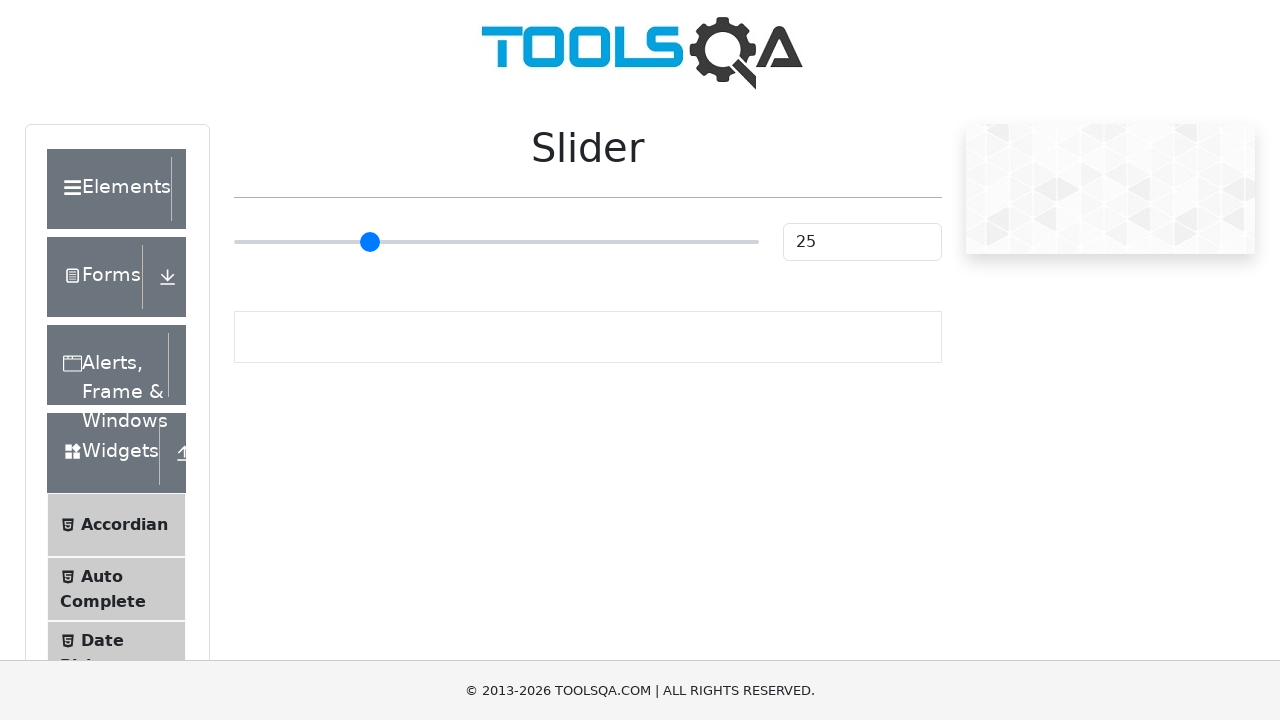

Dragged slider handle to new position (x: 100, y: 0) at (334, 223)
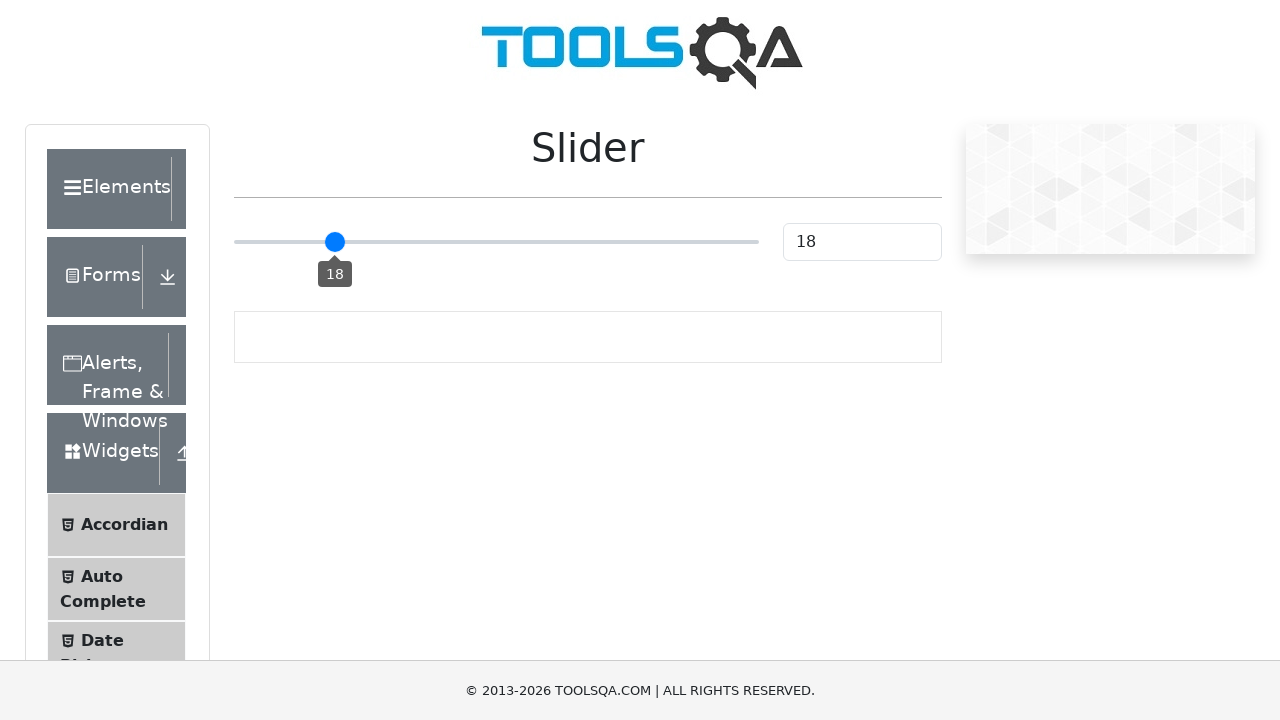

Set slider value to 75 and dispatched input and change events
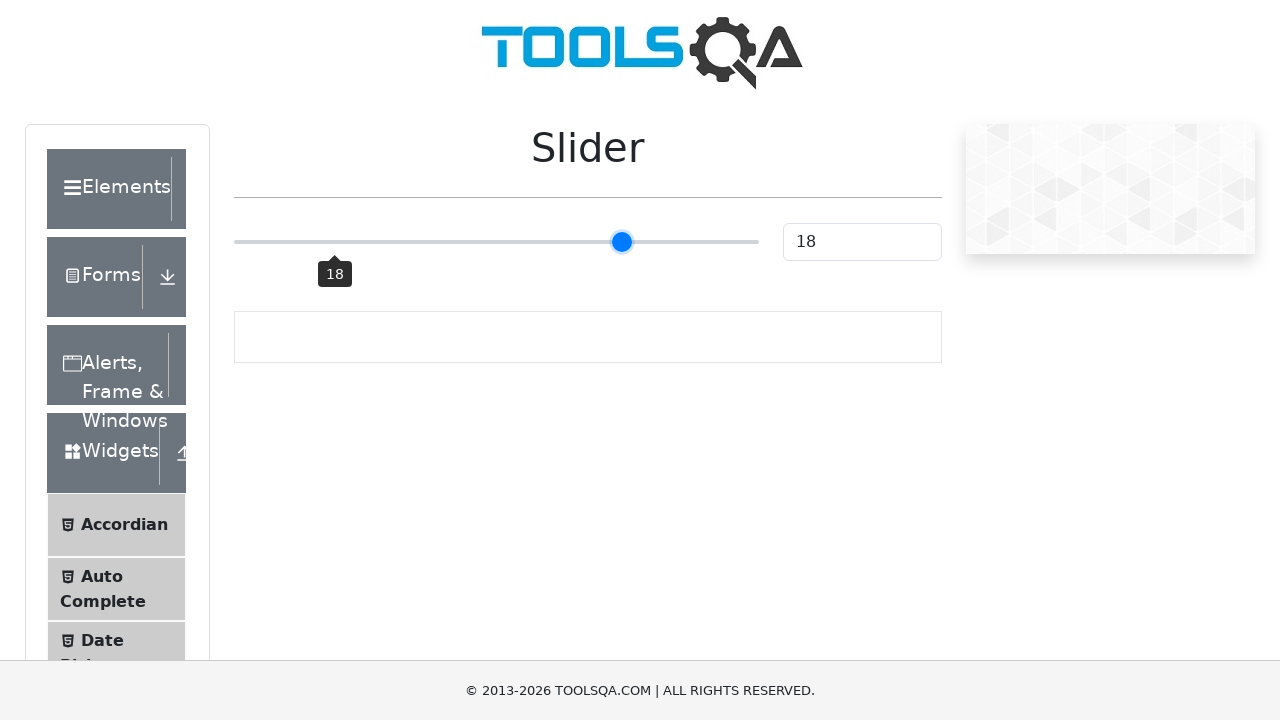

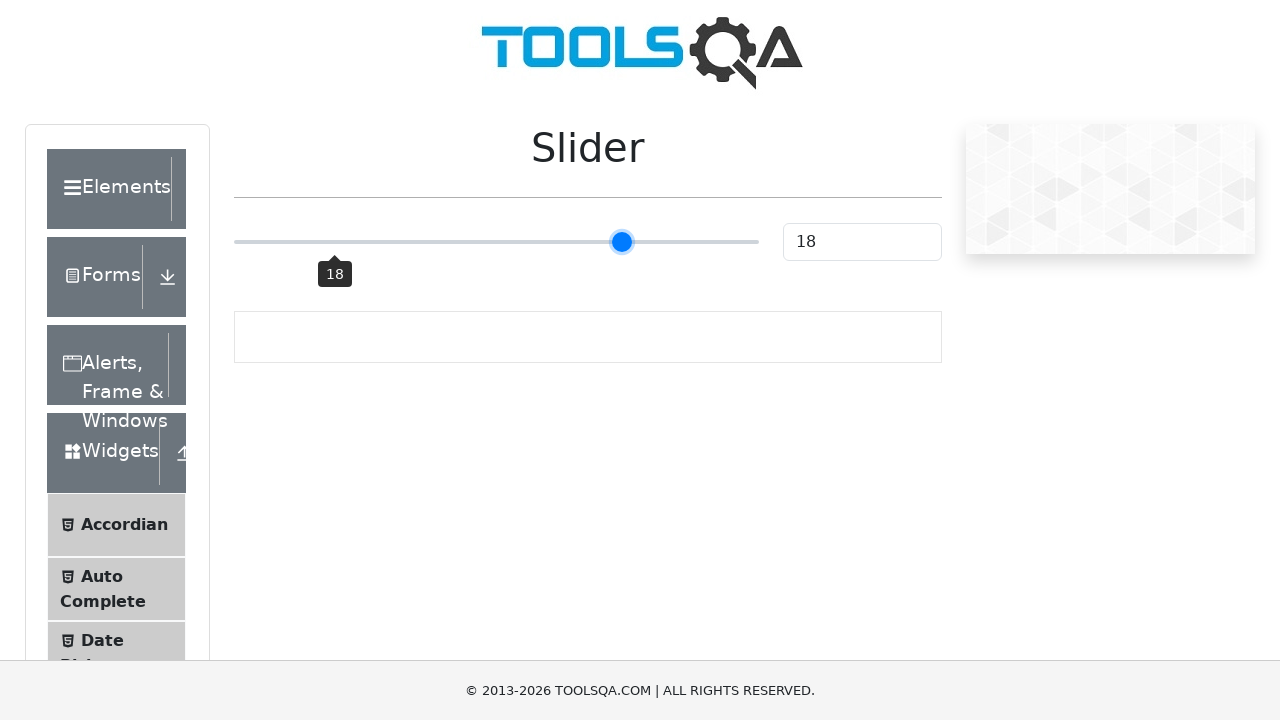